Tests drag and drop functionality by dragging an element and dropping it into a target area within an iframe

Starting URL: https://jqueryui.com/droppable/

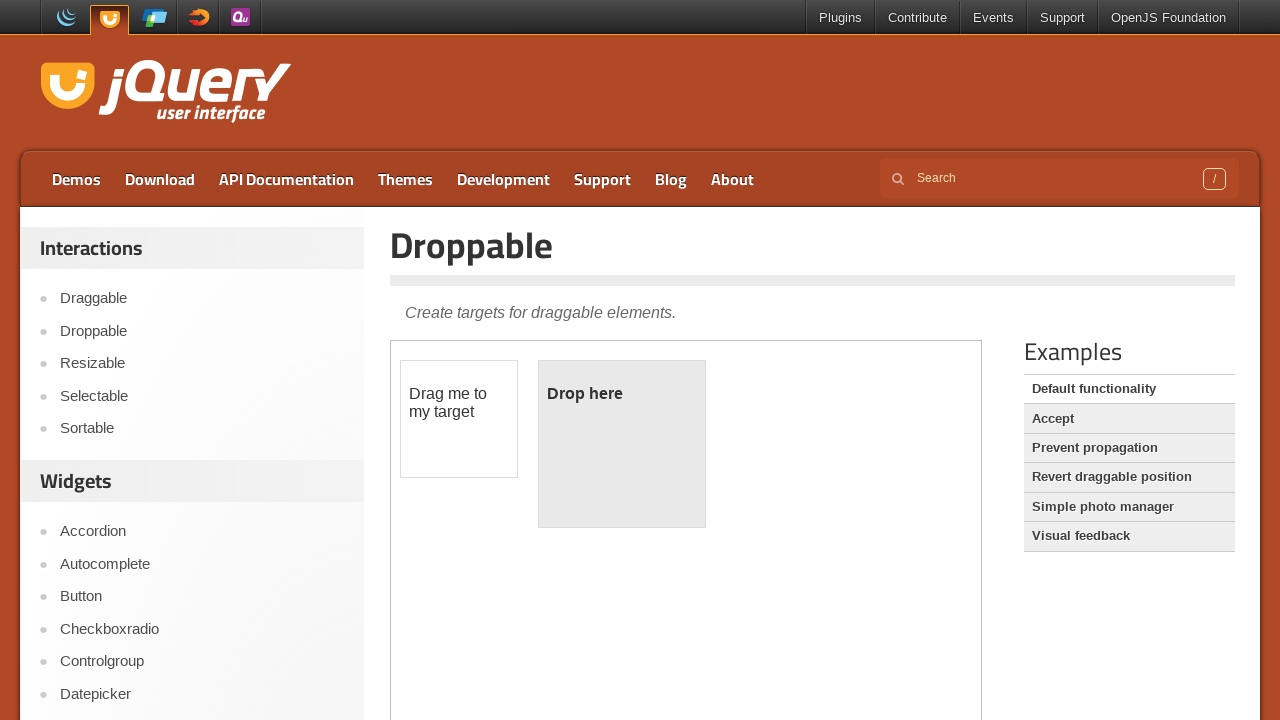

Located the demo frame containing drag and drop elements
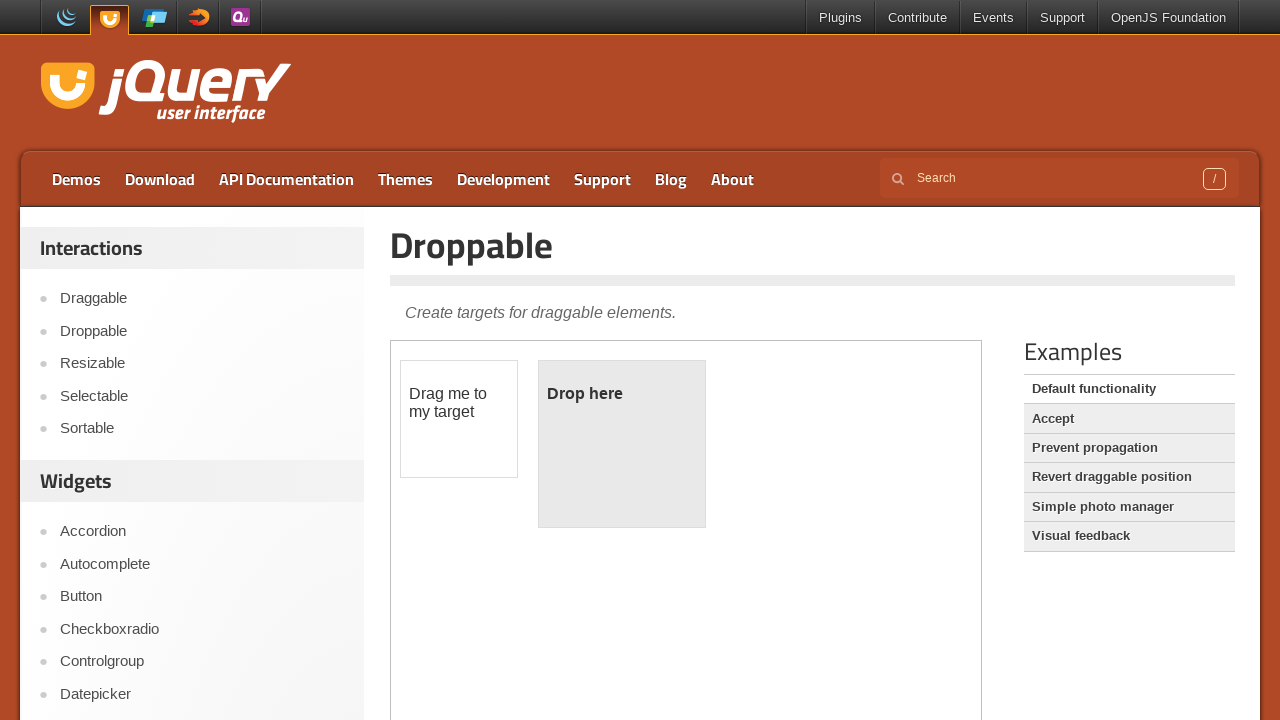

Dragged the draggable element and dropped it into the droppable target area at (622, 444)
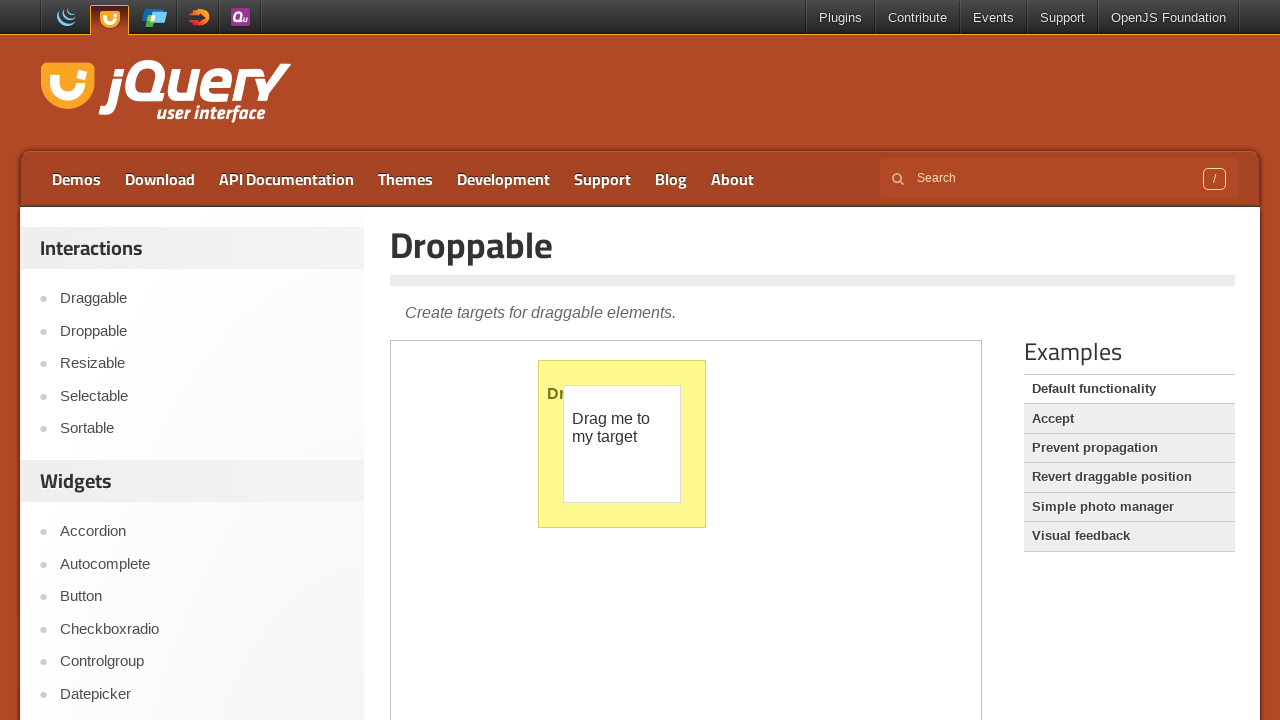

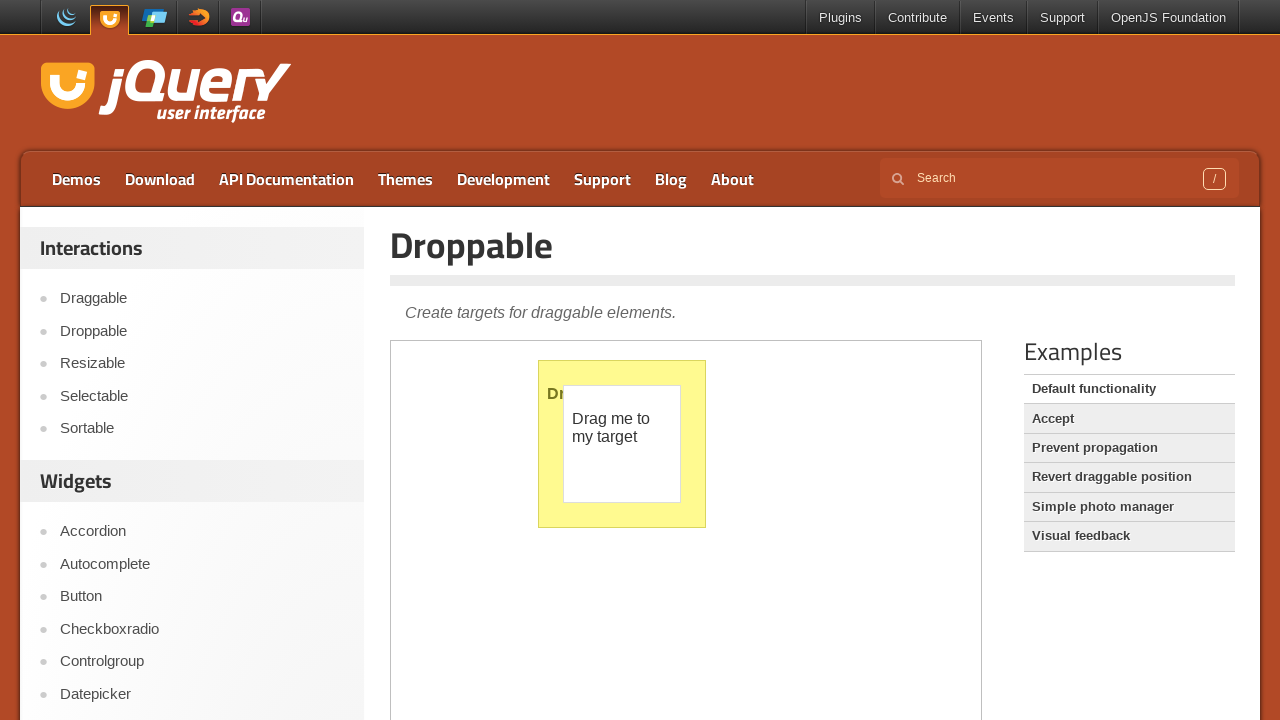